Tests the product review submission flow by navigating to a product page, clicking on the reviews tab, selecting a 5-star rating, and submitting a review with comment, name, and email

Starting URL: https://practice.automationtesting.in/

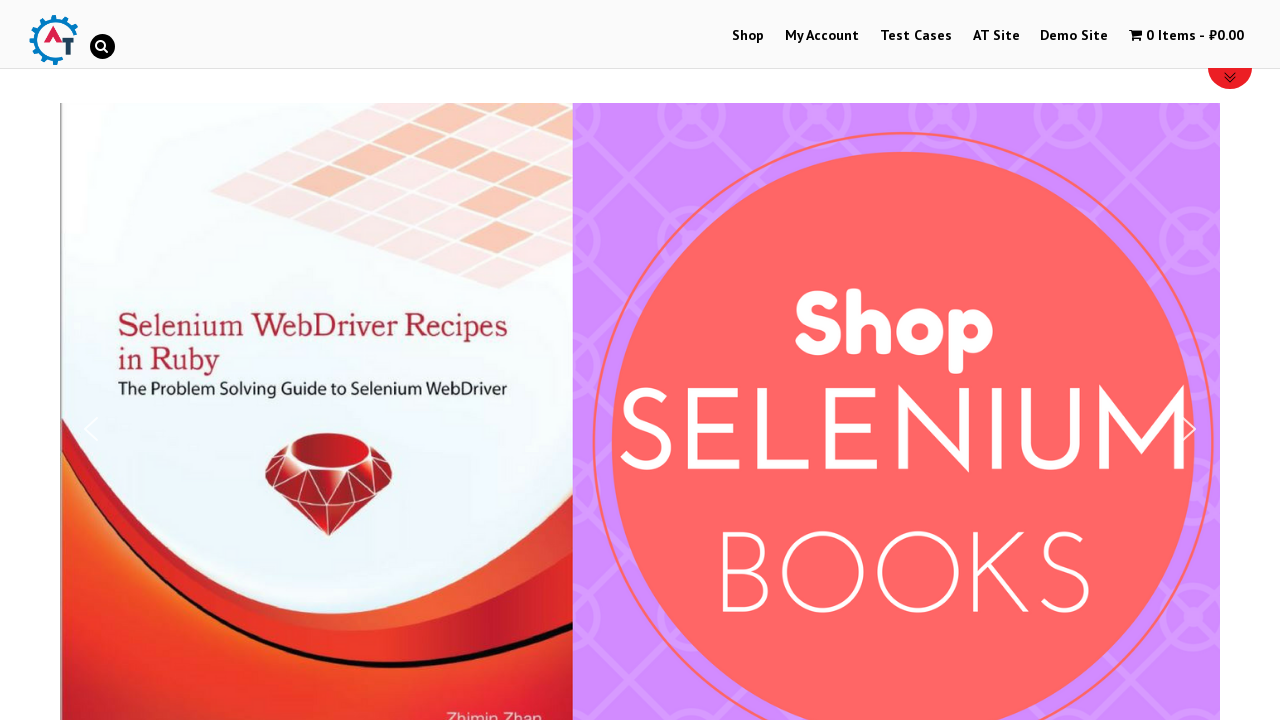

Scrolled down 600px to see products
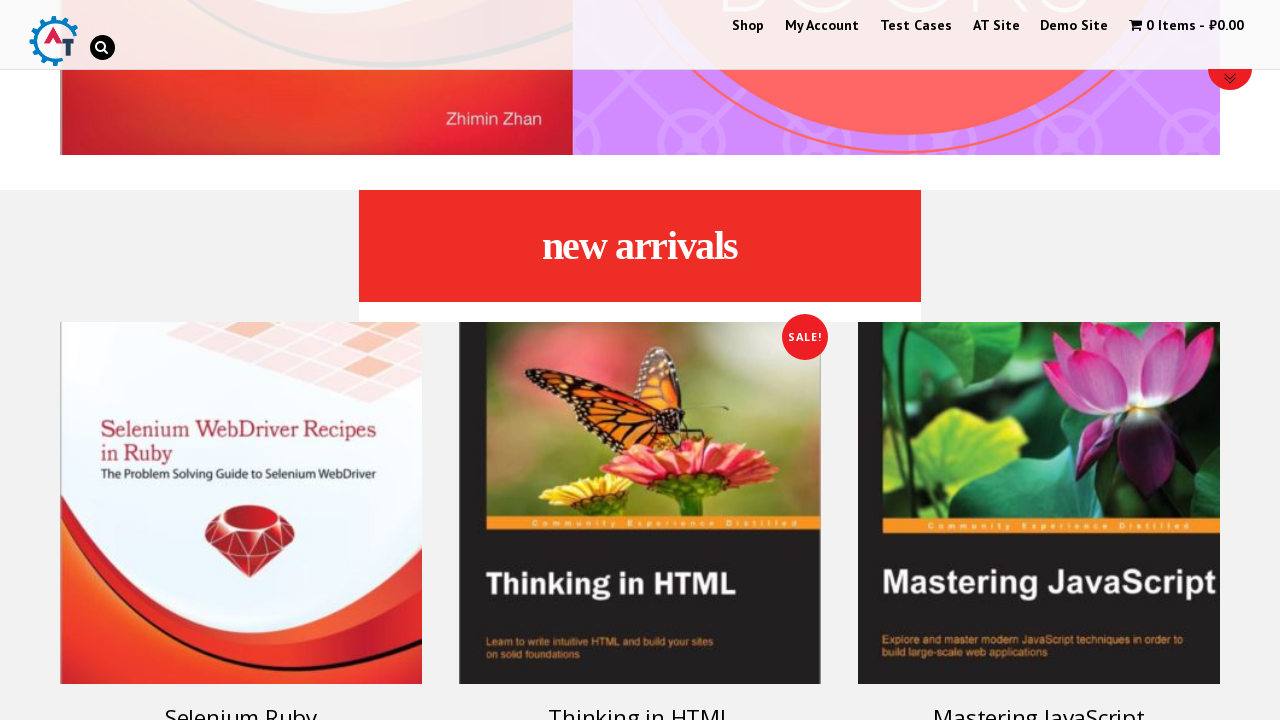

Clicked on Selenium Ruby book product at (241, 503) on .post-160 > a > img
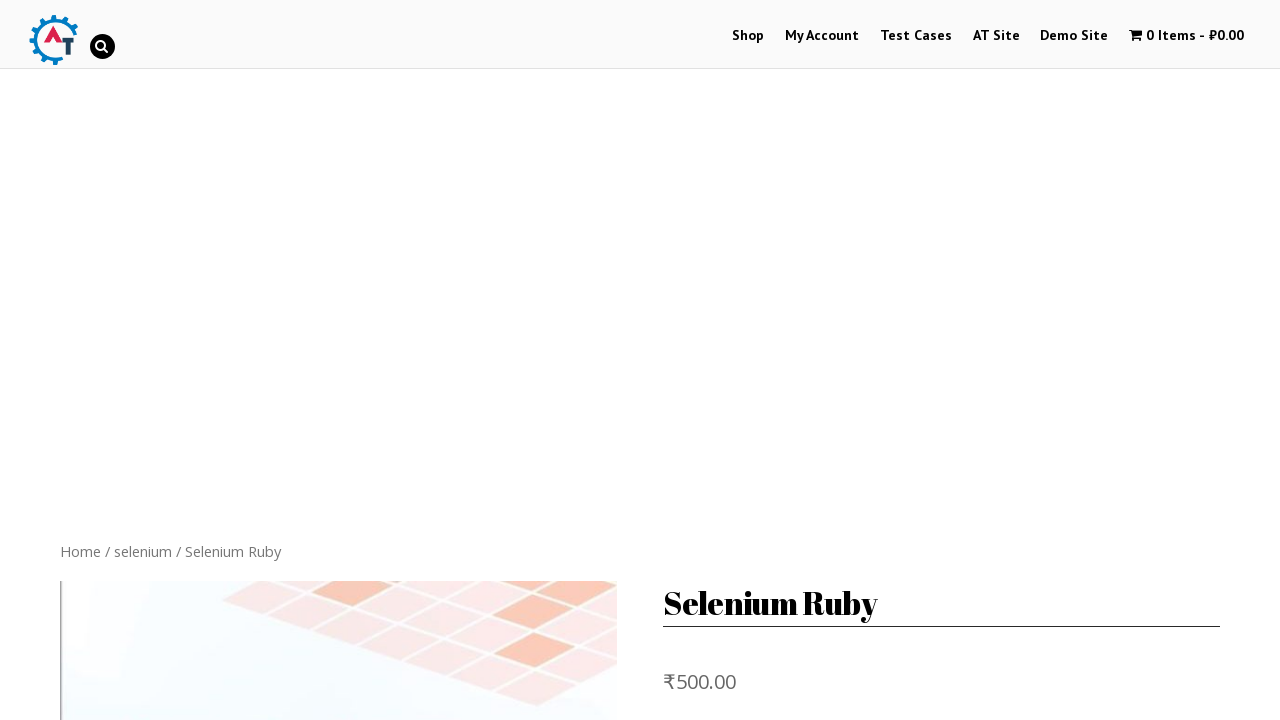

Product page loaded (networkidle)
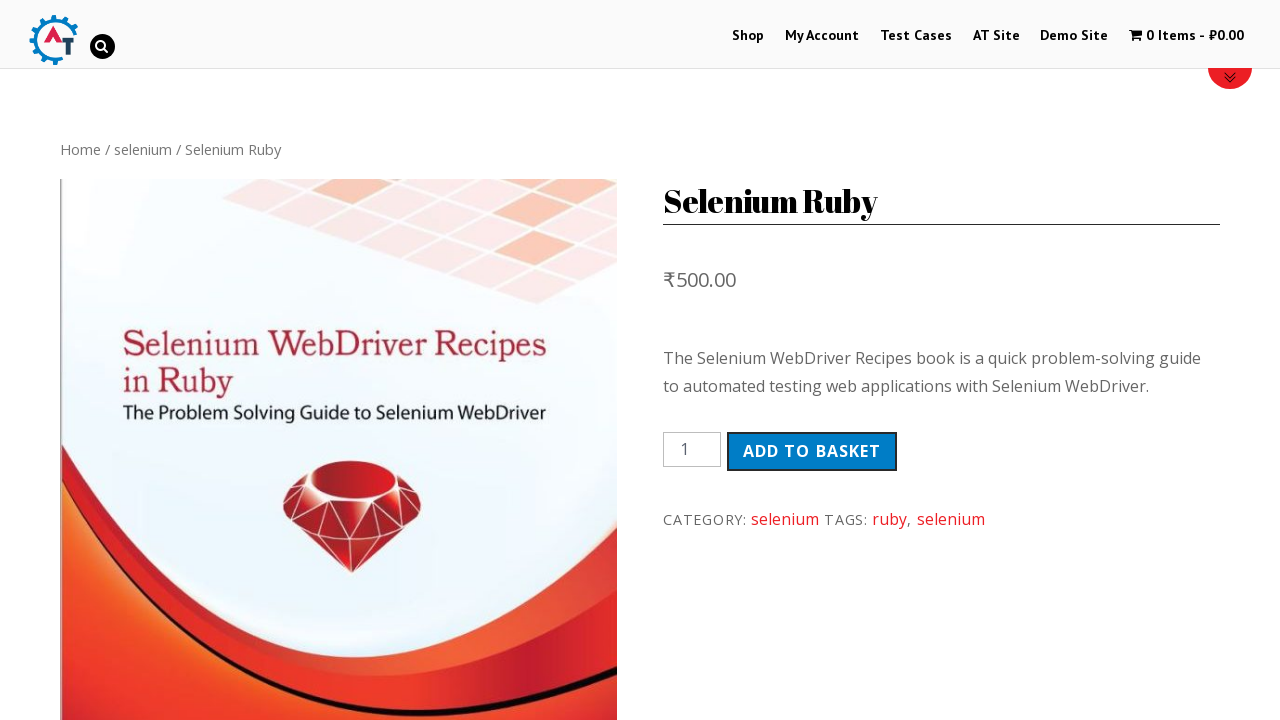

Scrolled down 700px to see reviews section
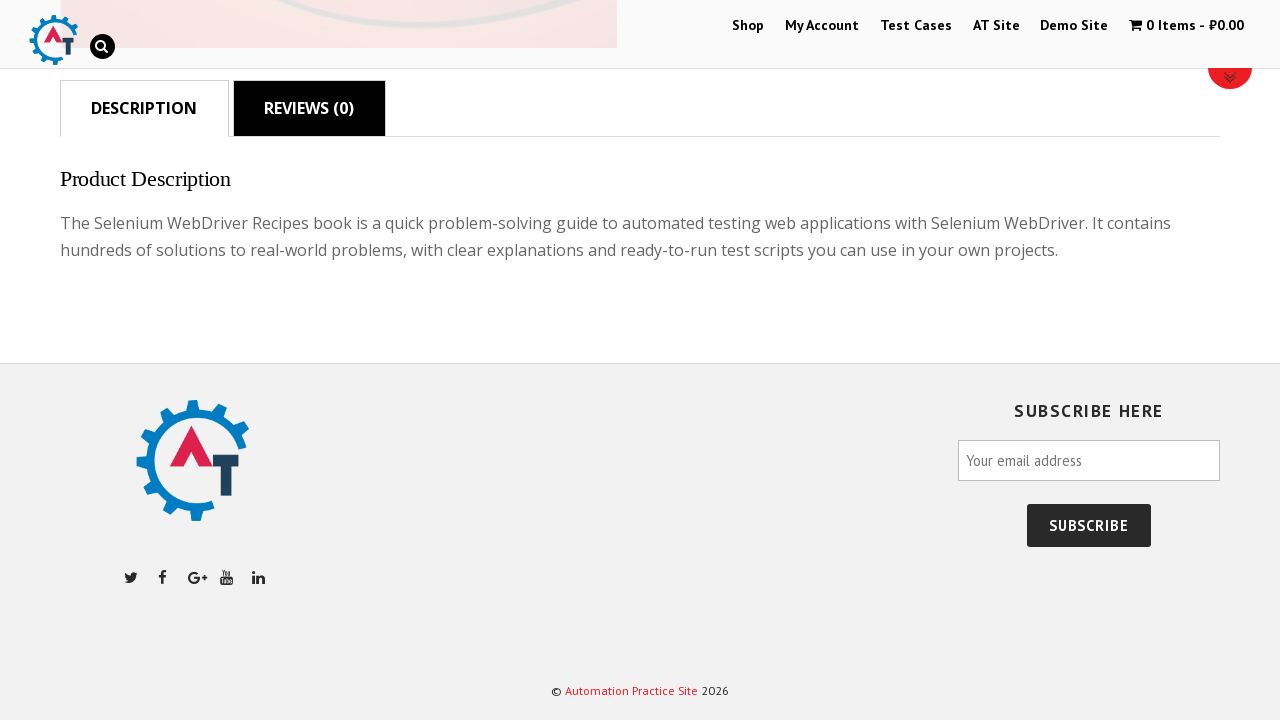

Clicked on Reviews tab at (309, 108) on .reviews_tab
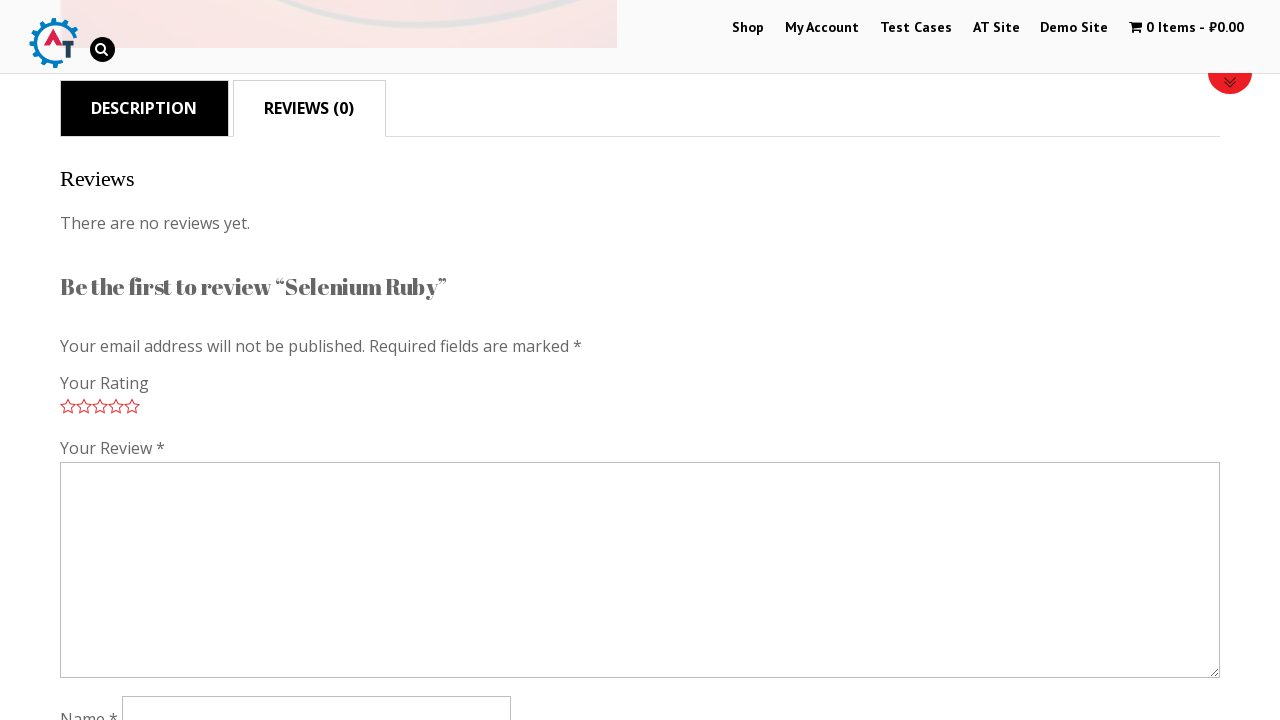

Selected 5-star rating at (132, 406) on .star-5
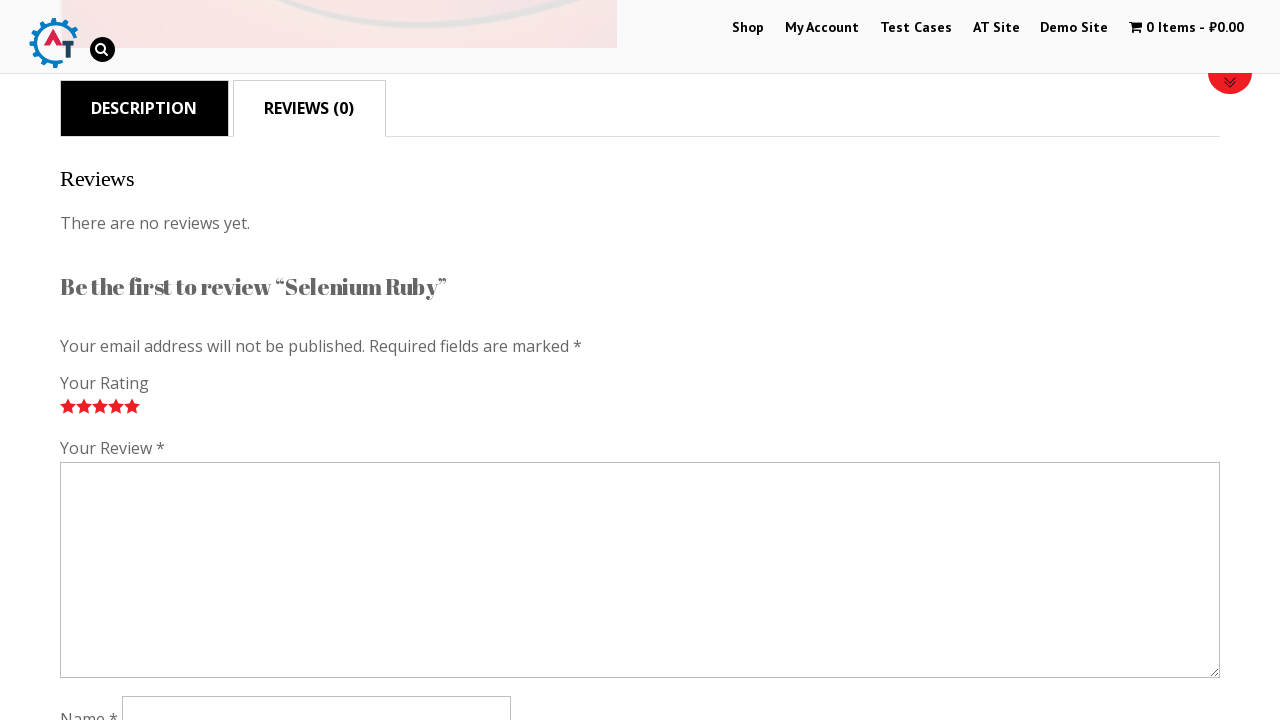

Scrolled down 200px to see review form
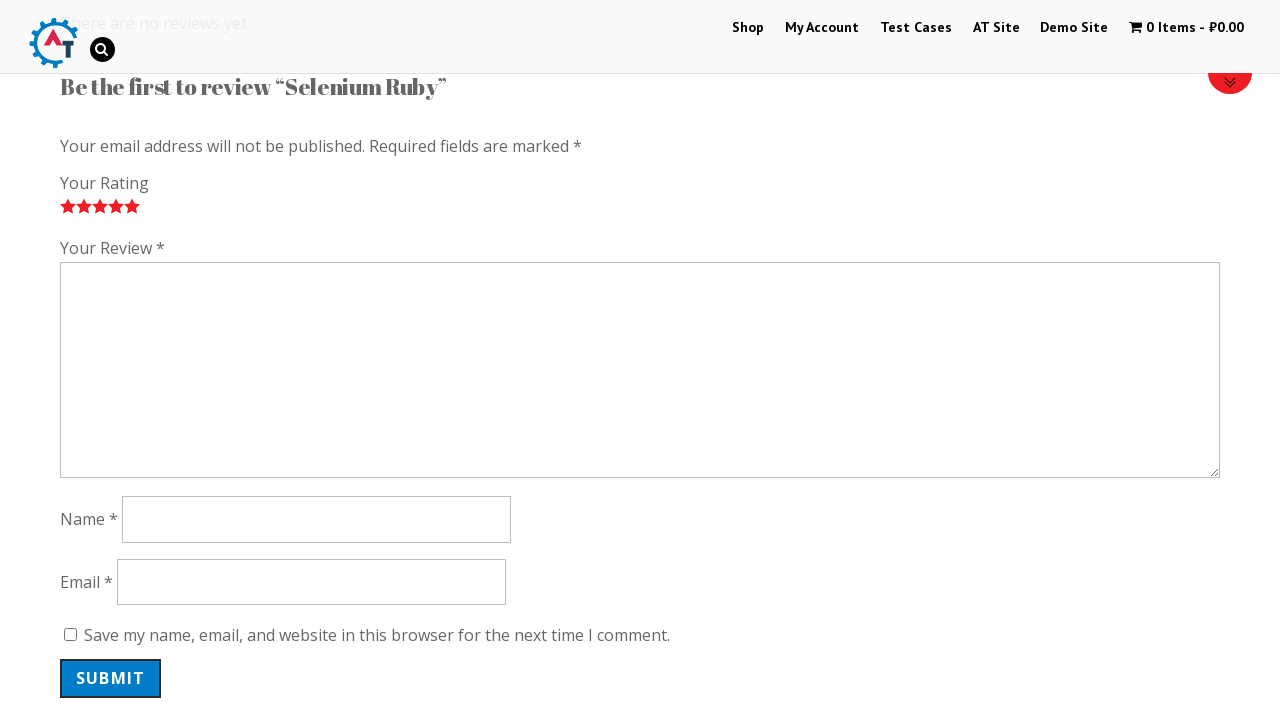

Filled in review comment on #comment
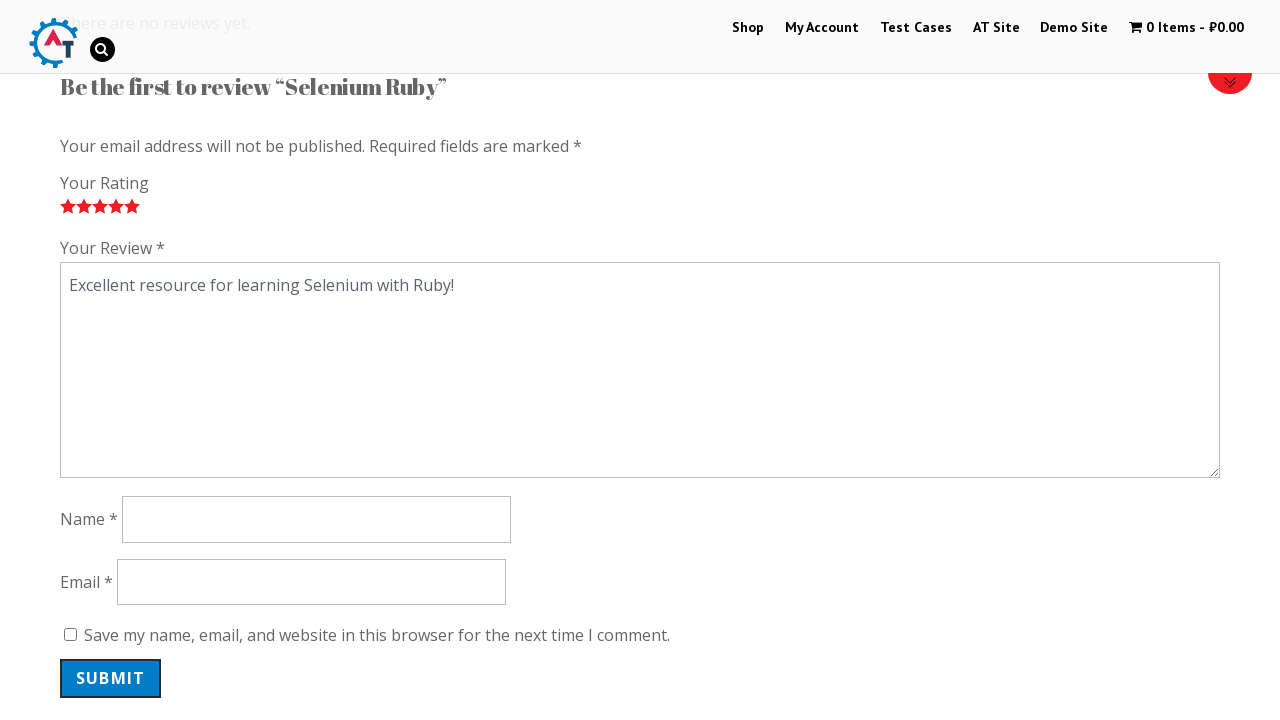

Filled in reviewer name as 'Jennifer' on #author
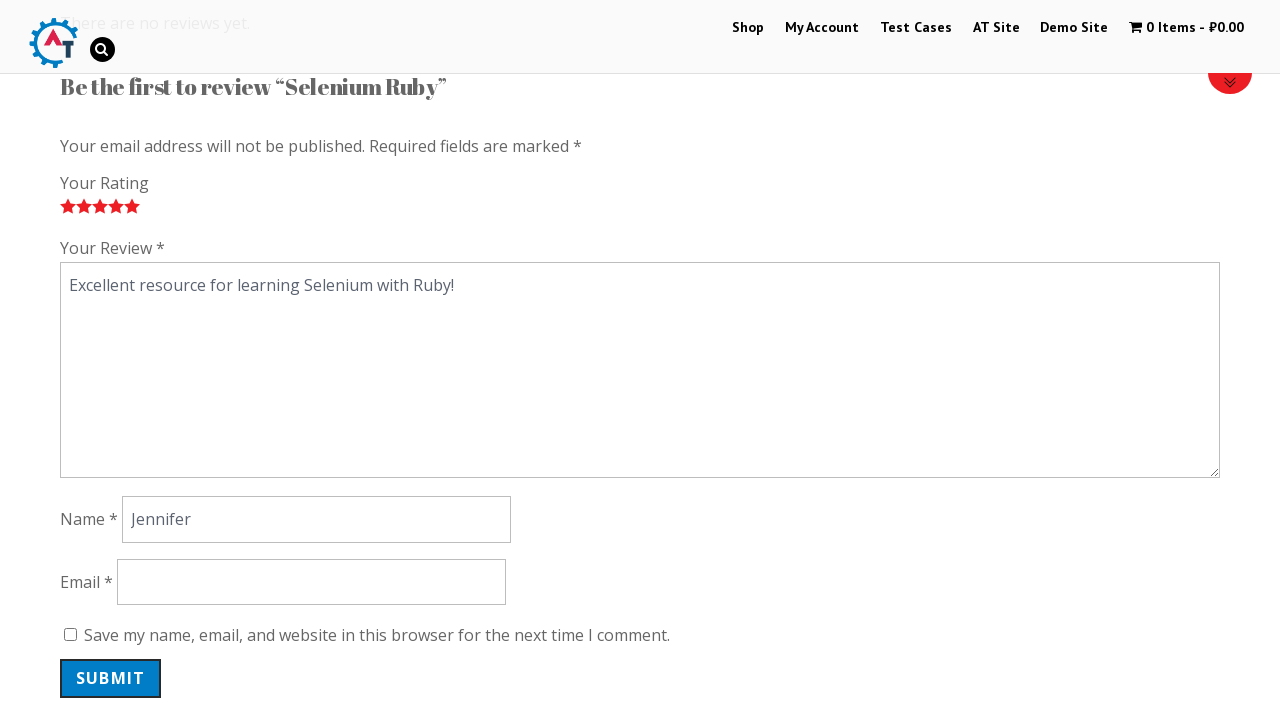

Filled in reviewer email as 'jennifer.tester@example.com' on #email
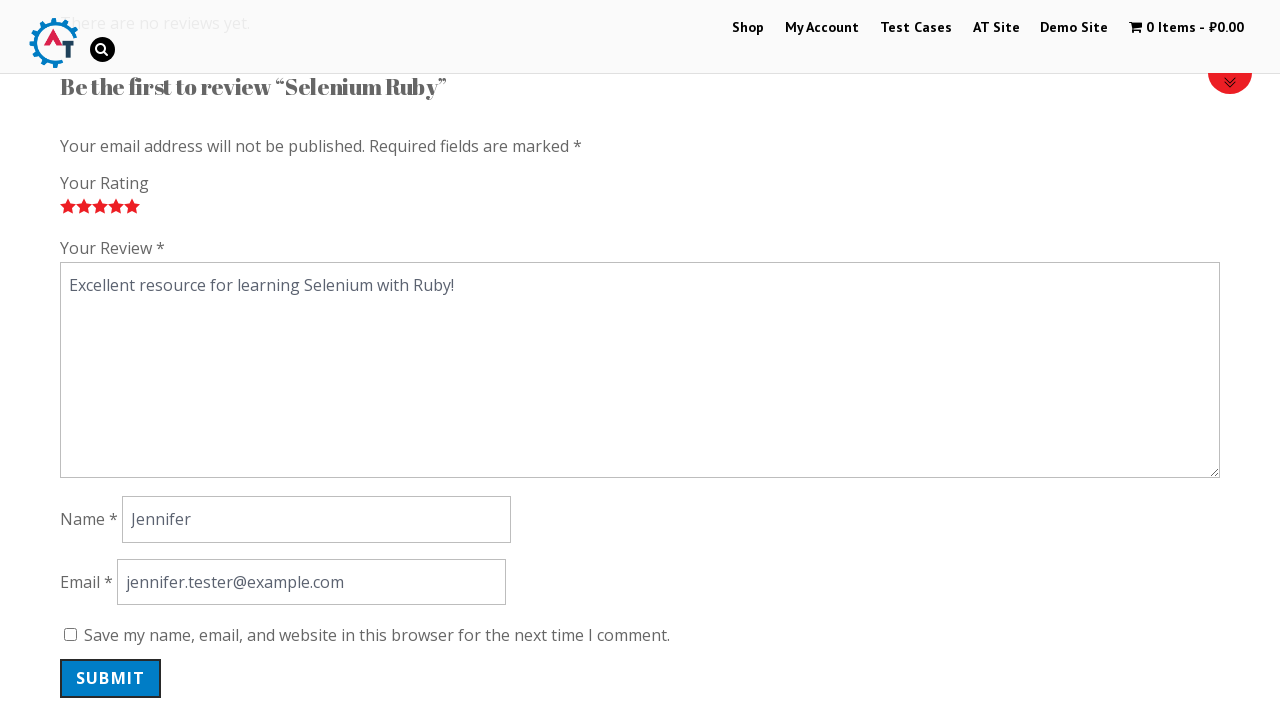

Clicked submit button to submit the review at (111, 678) on .submit
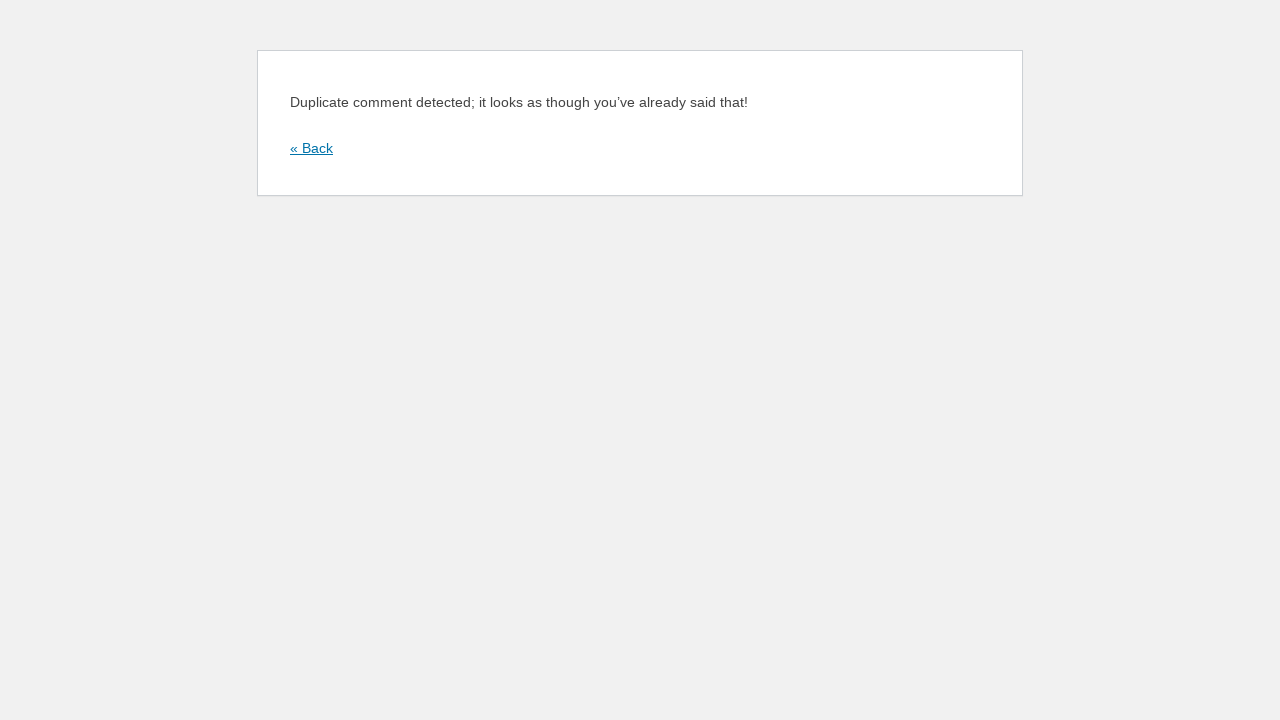

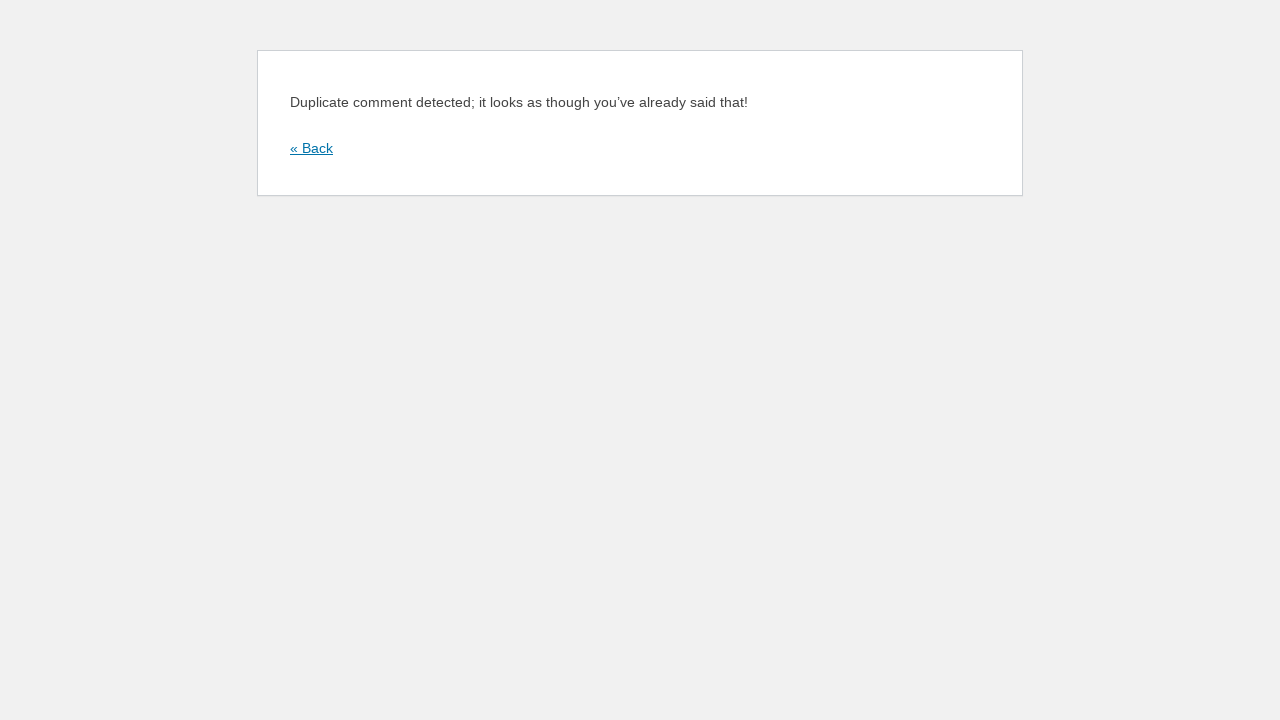